Tests double-click functionality by double-clicking a button that triggers an alert, then accepting the alert

Starting URL: http://only-testing-blog.blogspot.com/2014/09/selectable.html

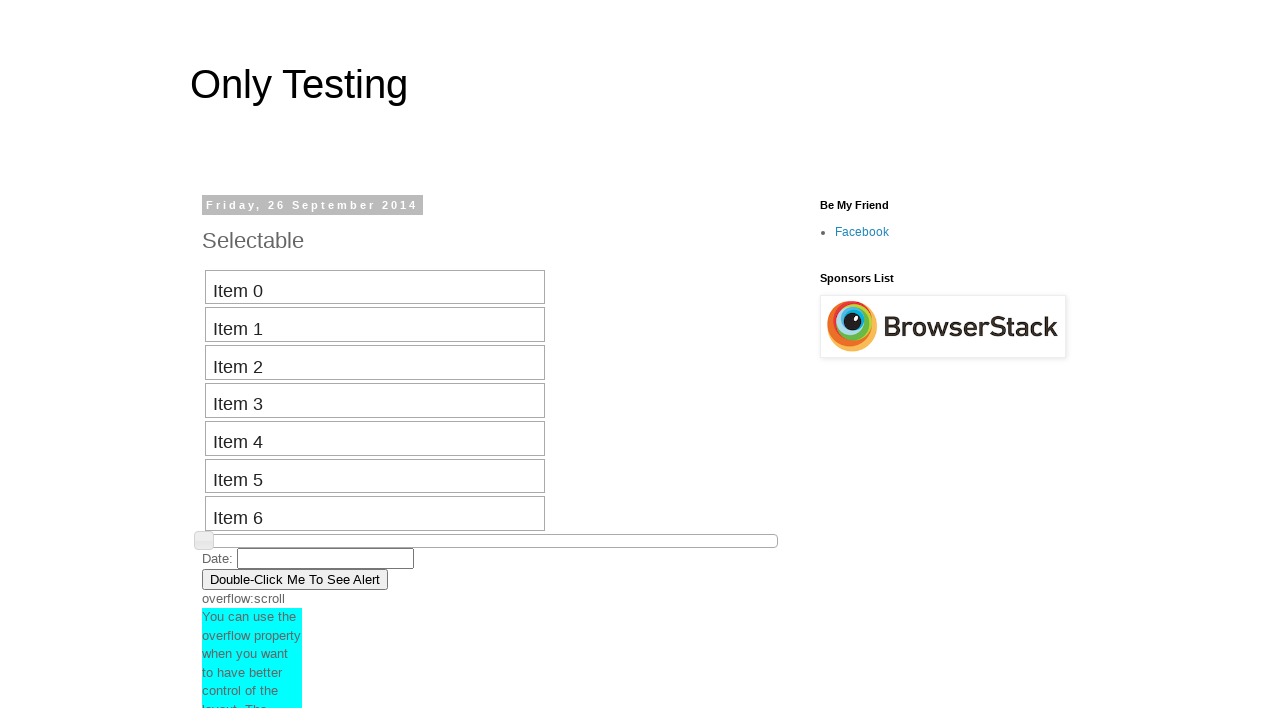

Double-clicked button that triggers myFunction() at (295, 579) on xpath=//button[@ondblclick='myFunction()']
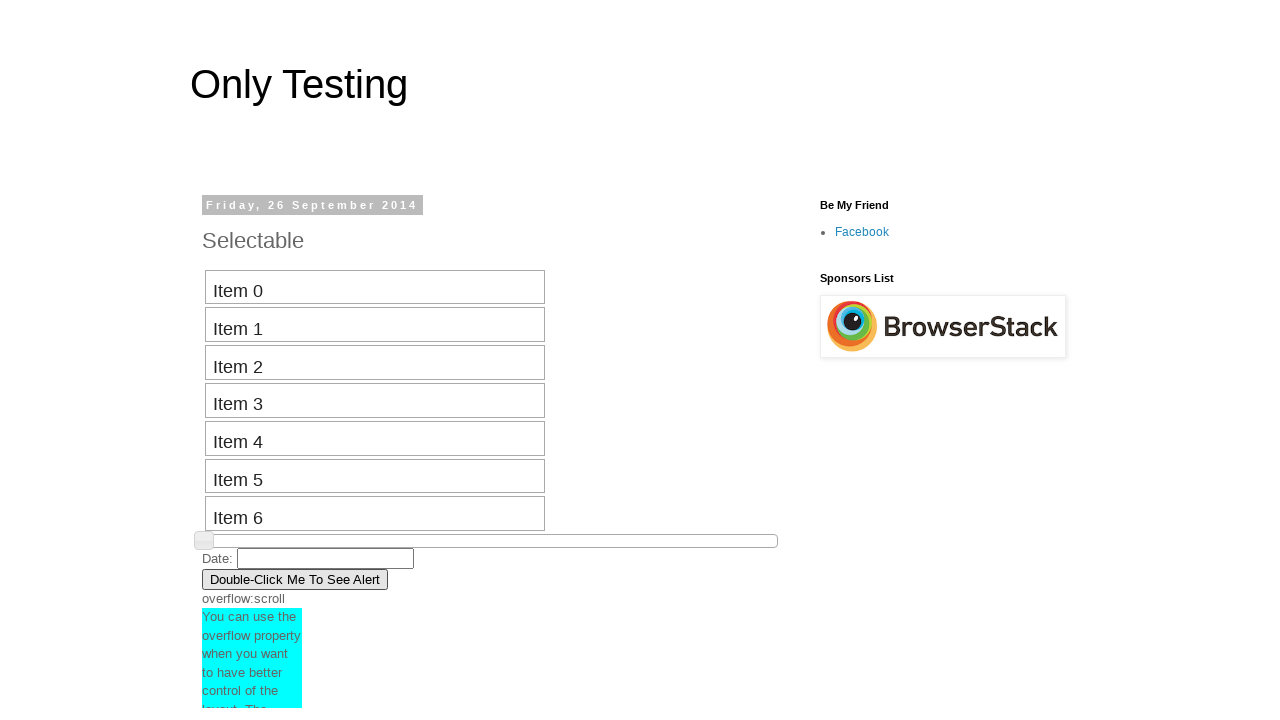

Set up dialog handler to accept alerts
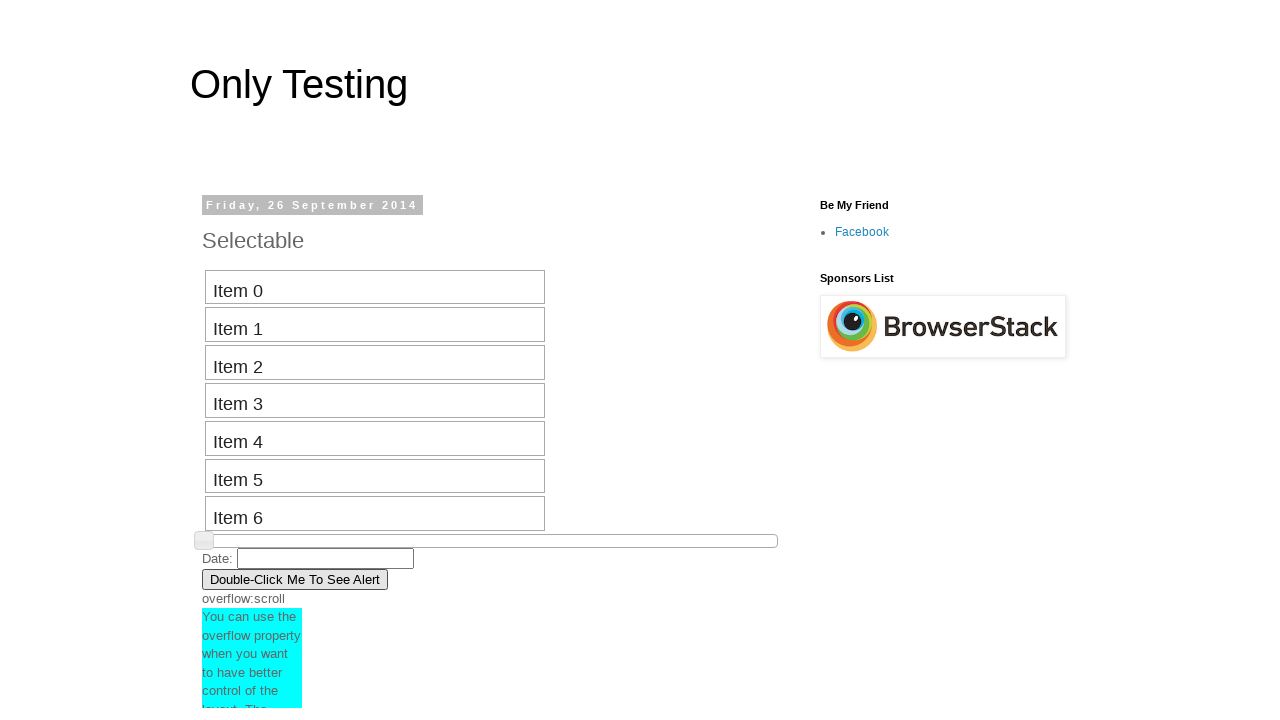

Waited 500ms for alert to be handled
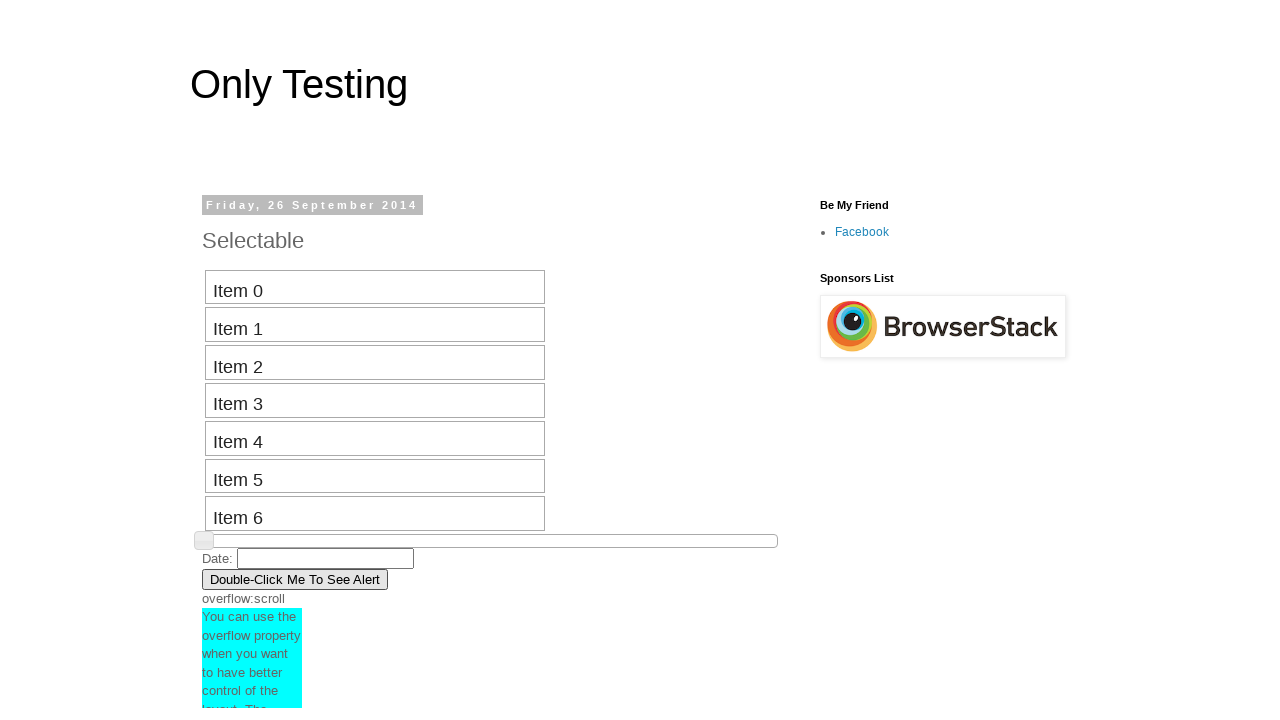

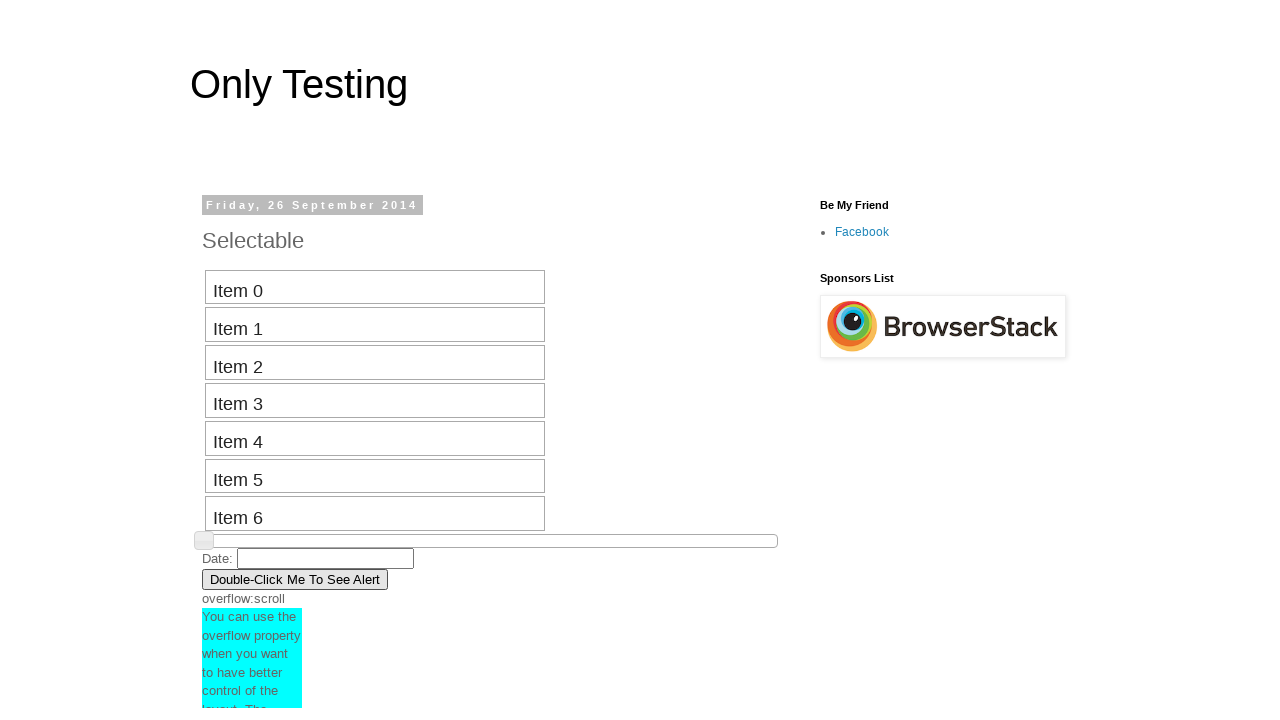